Tests lastName field validation with mixed case, special characters and numbers under 50 length

Starting URL: https://buggy.justtestit.org/register

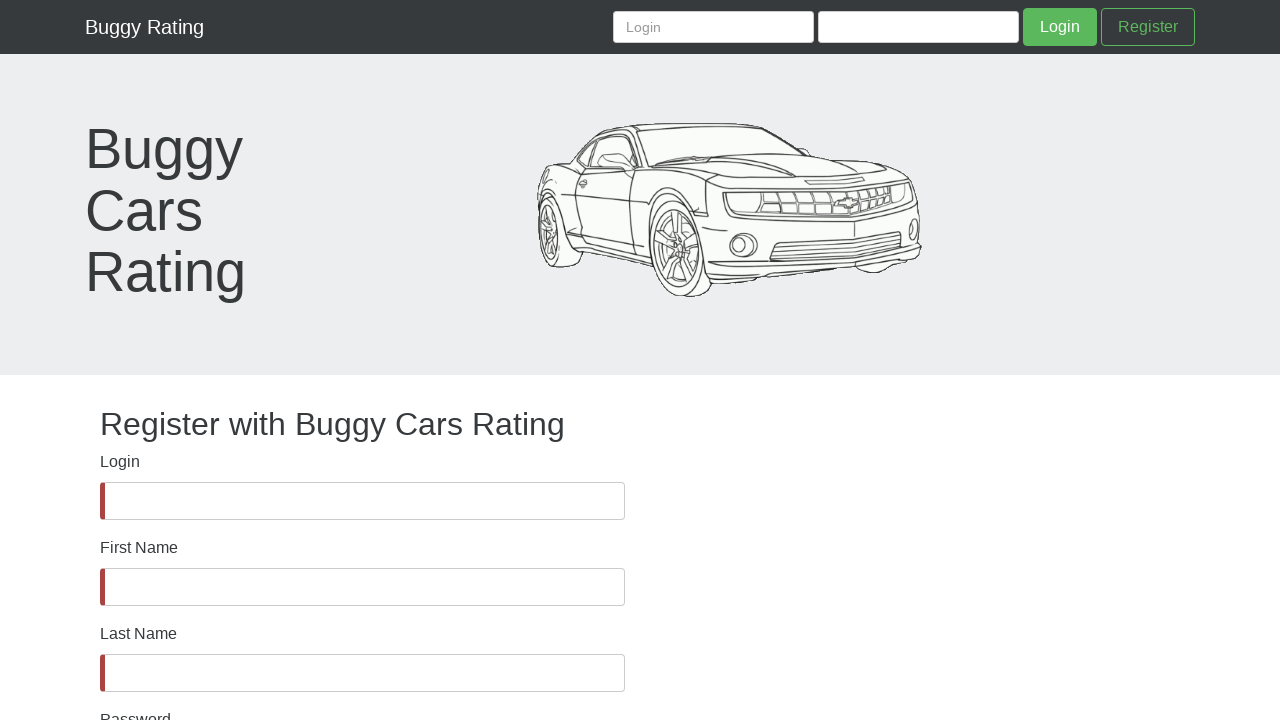

Waited for lastName field to be visible
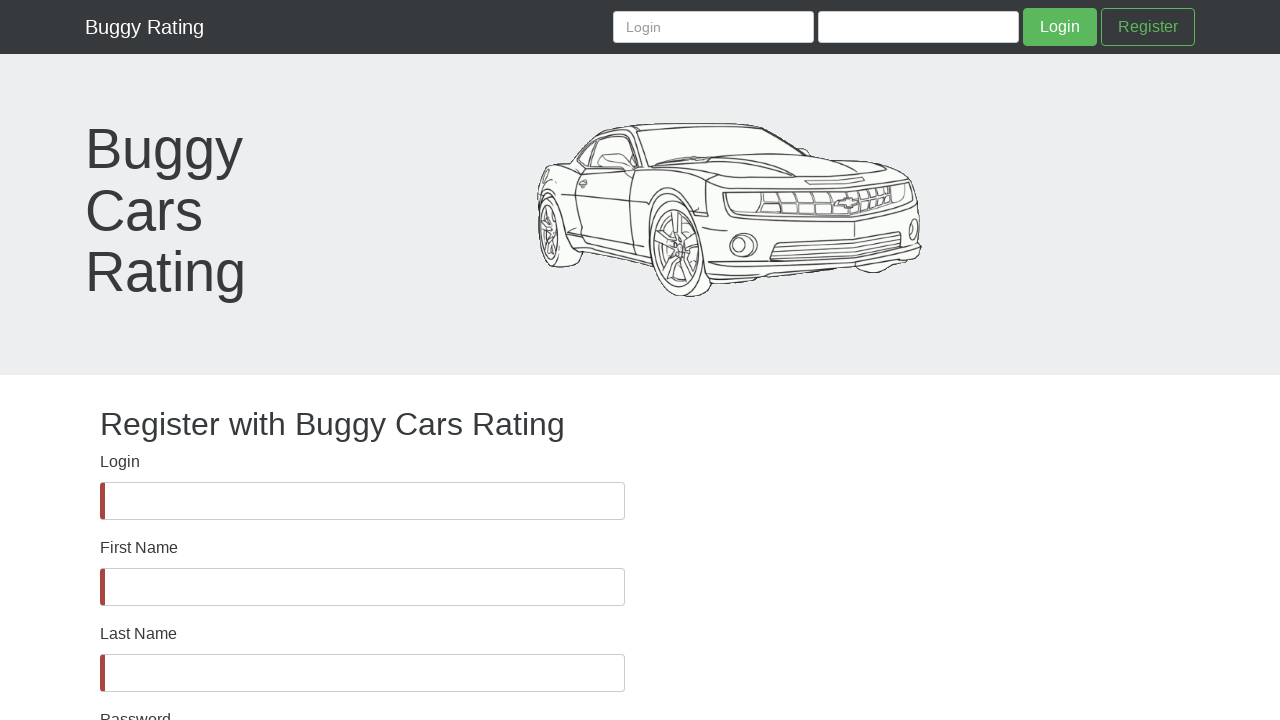

Filled lastName field with mixed case, special characters and numbers (under 50 characters) on #lastName
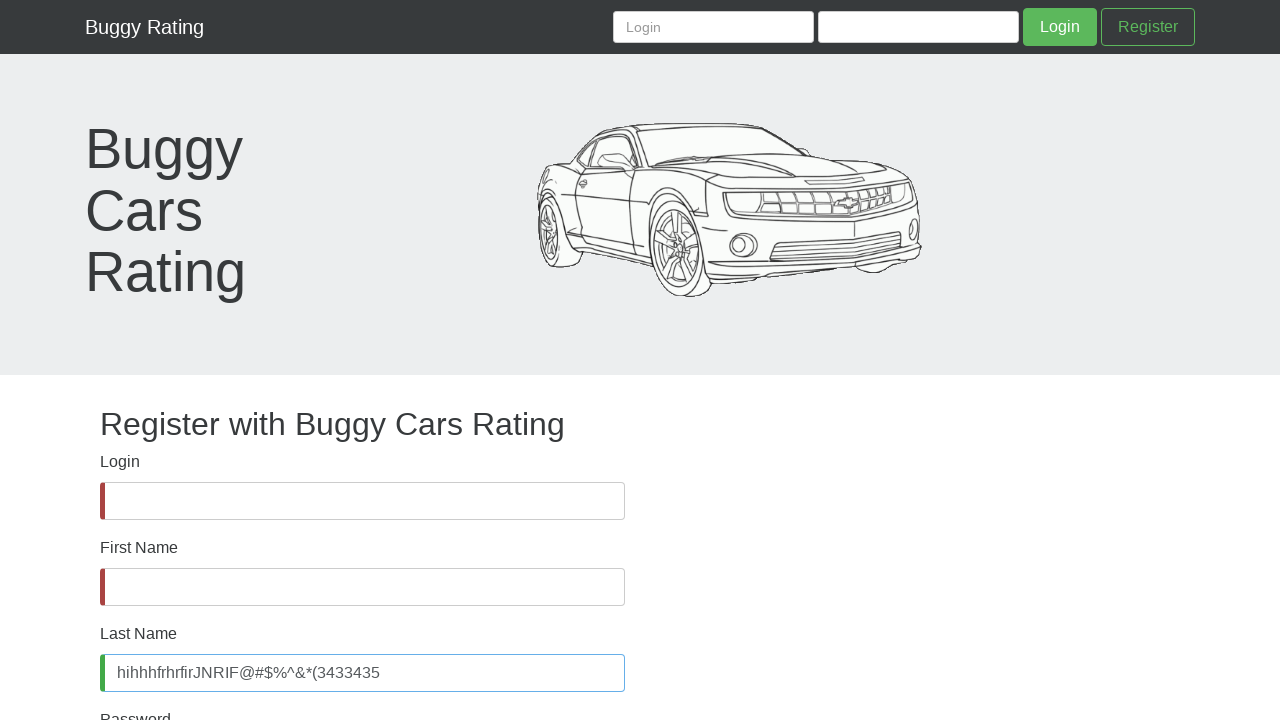

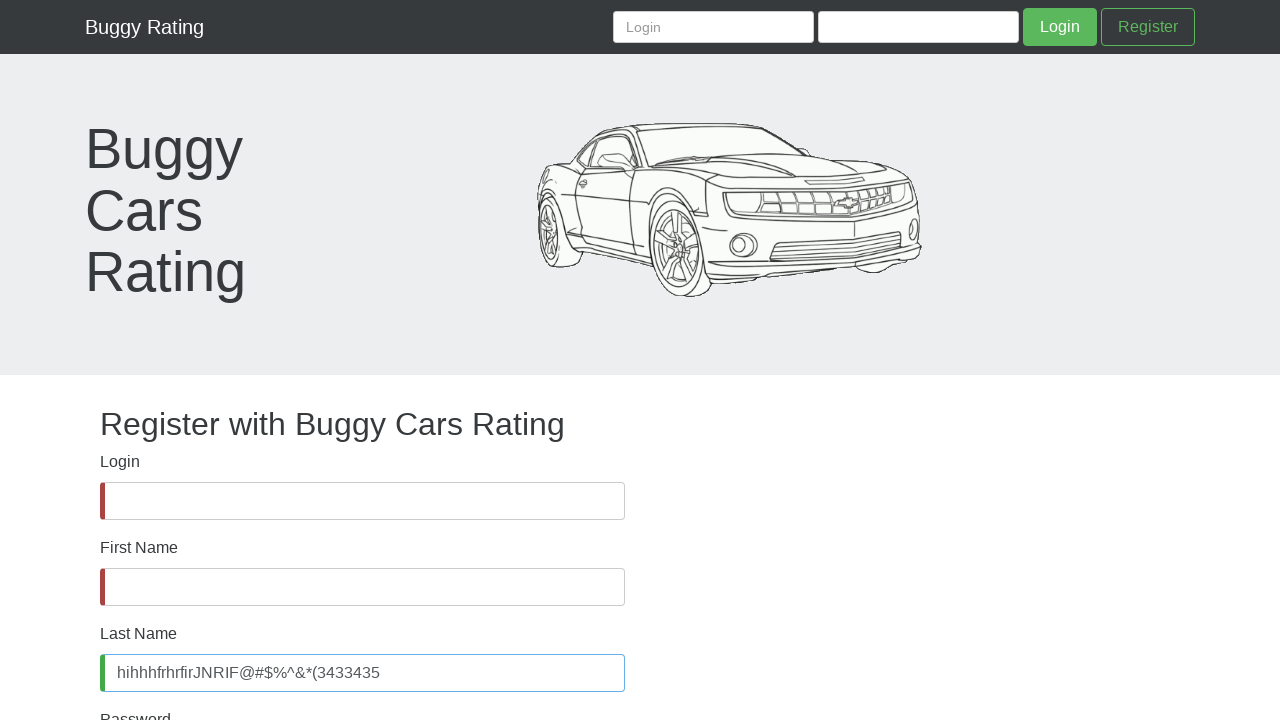